Tests that marking a completed todo as active while viewing 'All' filter keeps it visible with active state

Starting URL: https://todomvc.com/examples/typescript-angular/#/

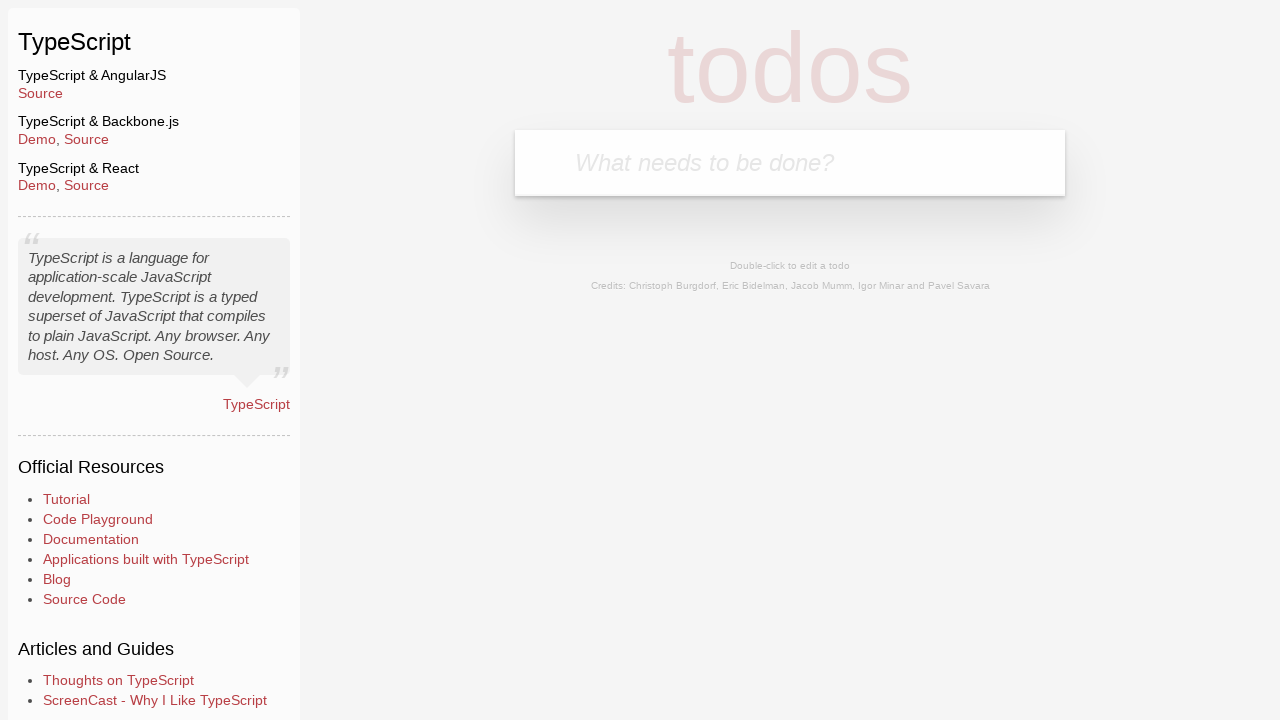

Filled new todo input with 'Example1' on .new-todo
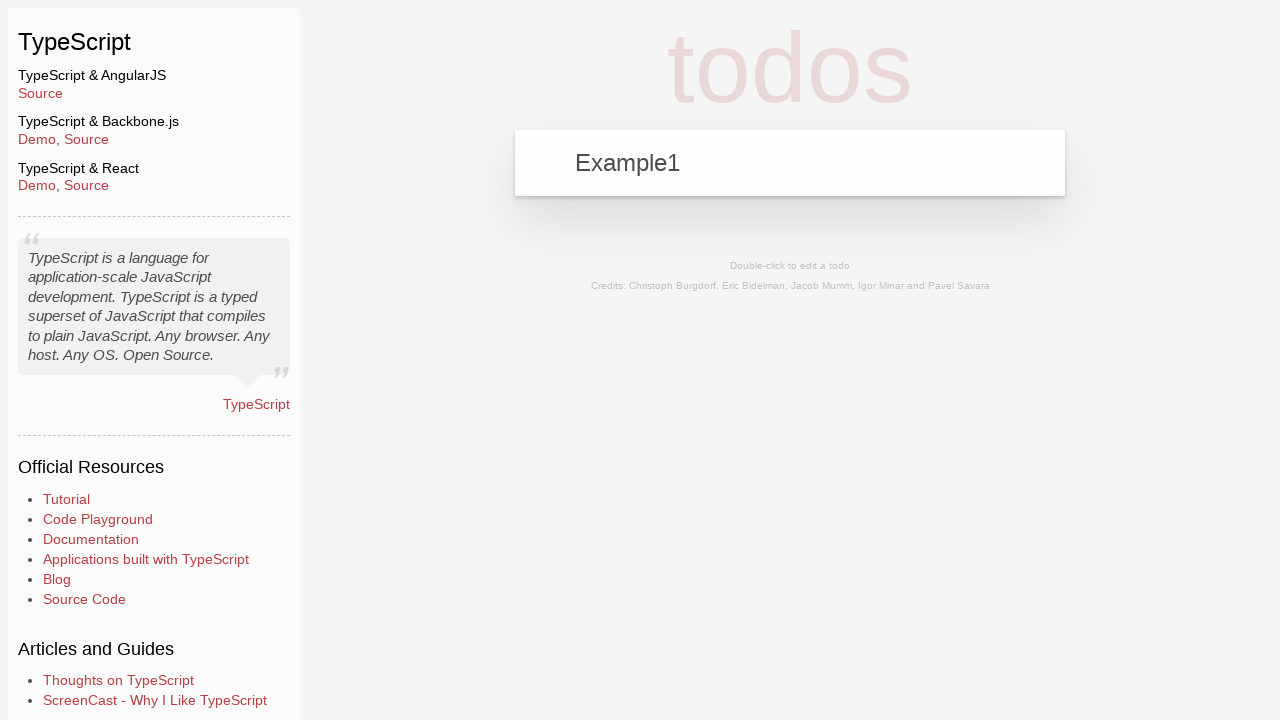

Pressed Enter to create the todo on .new-todo
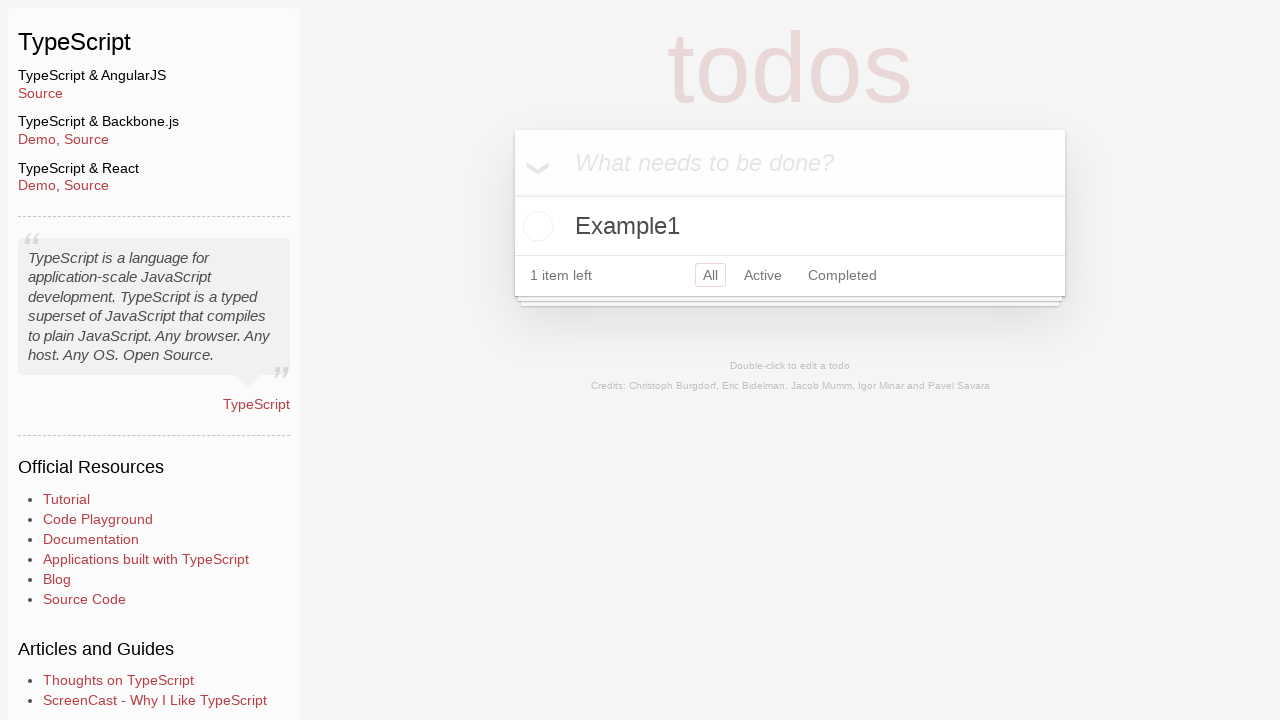

Clicked toggle to mark Example1 as completed at (535, 226) on li:has-text('Example1') .toggle
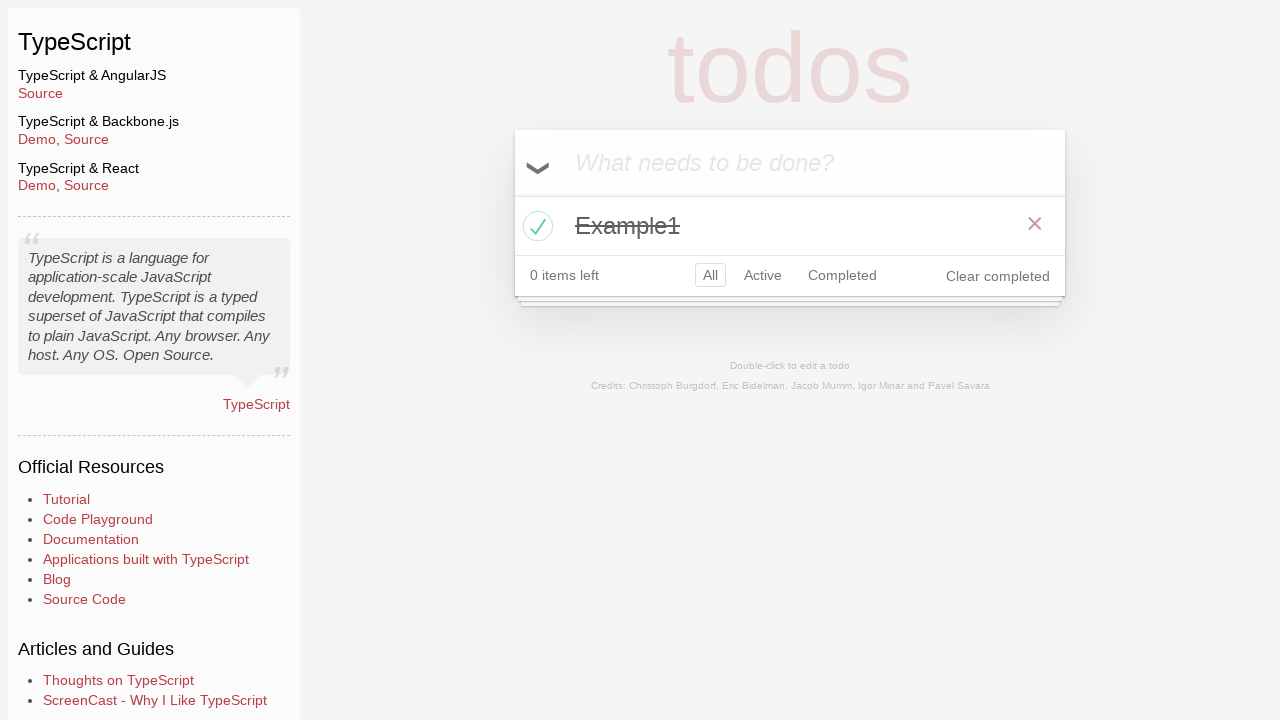

Clicked All filter button at (710, 275) on a:has-text('All')
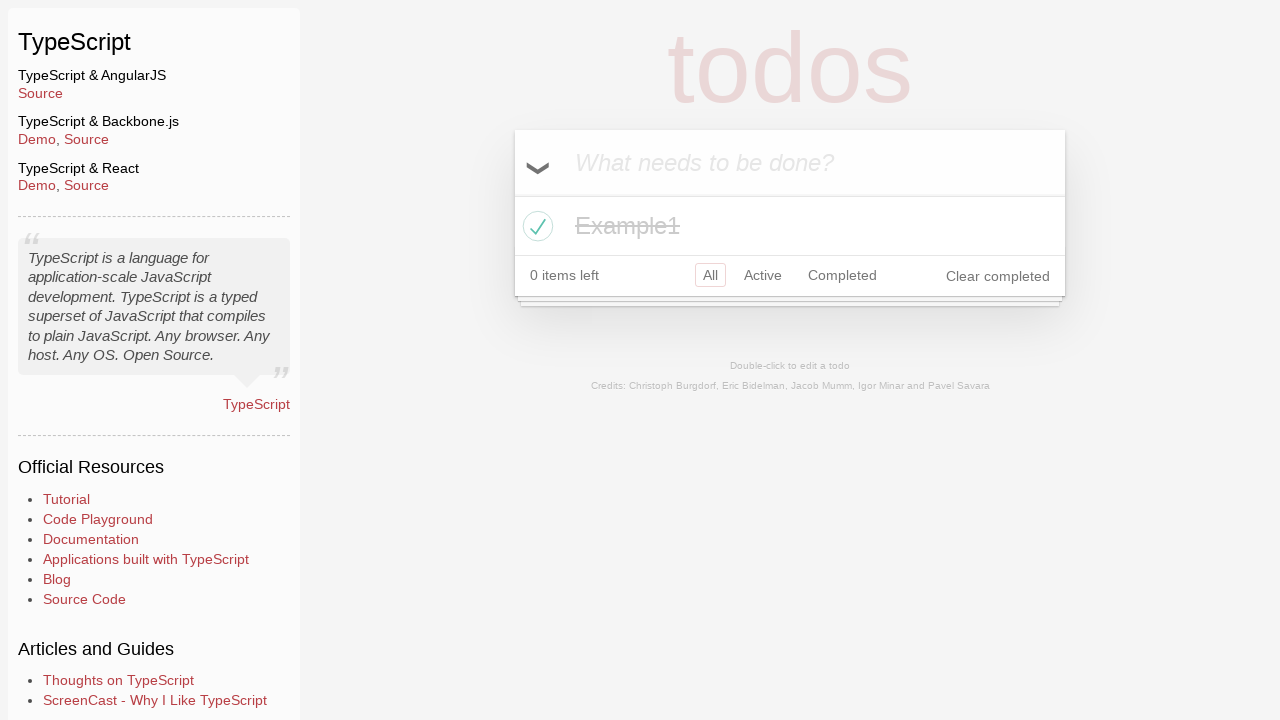

Clicked toggle to mark Example1 as active again at (535, 226) on li:has-text('Example1') .toggle
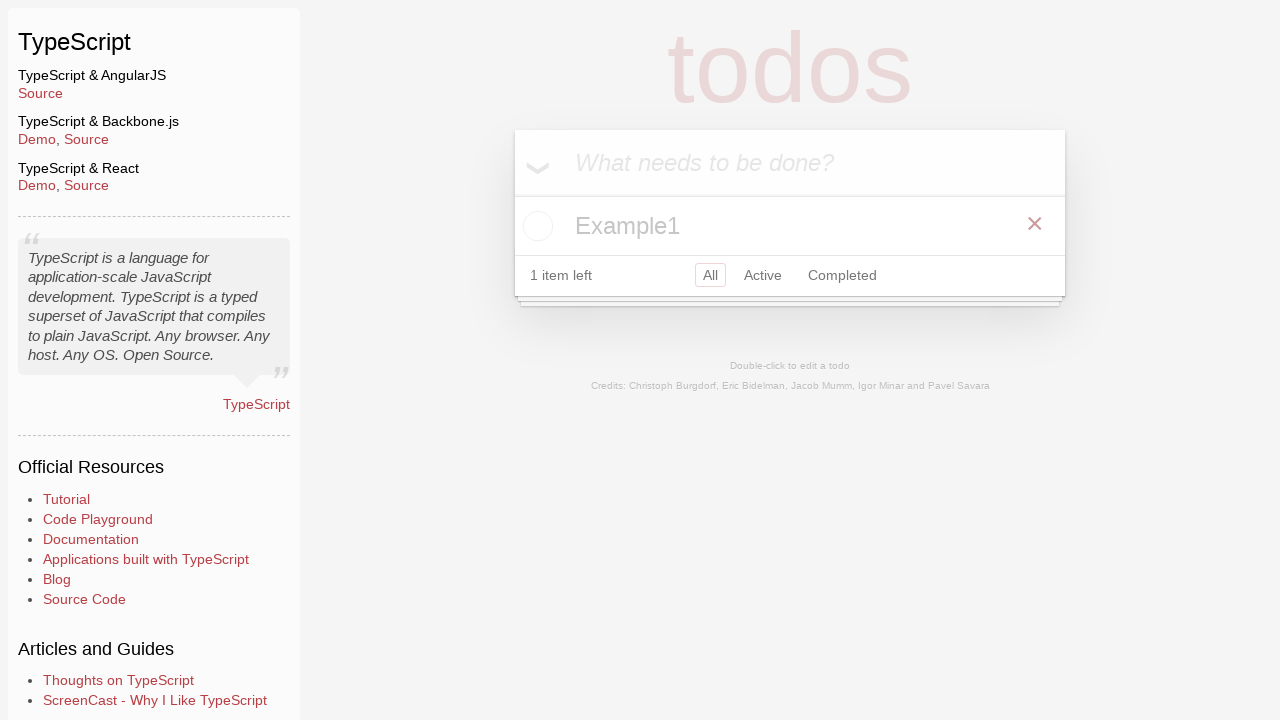

Verified Example1 todo is still visible with active state
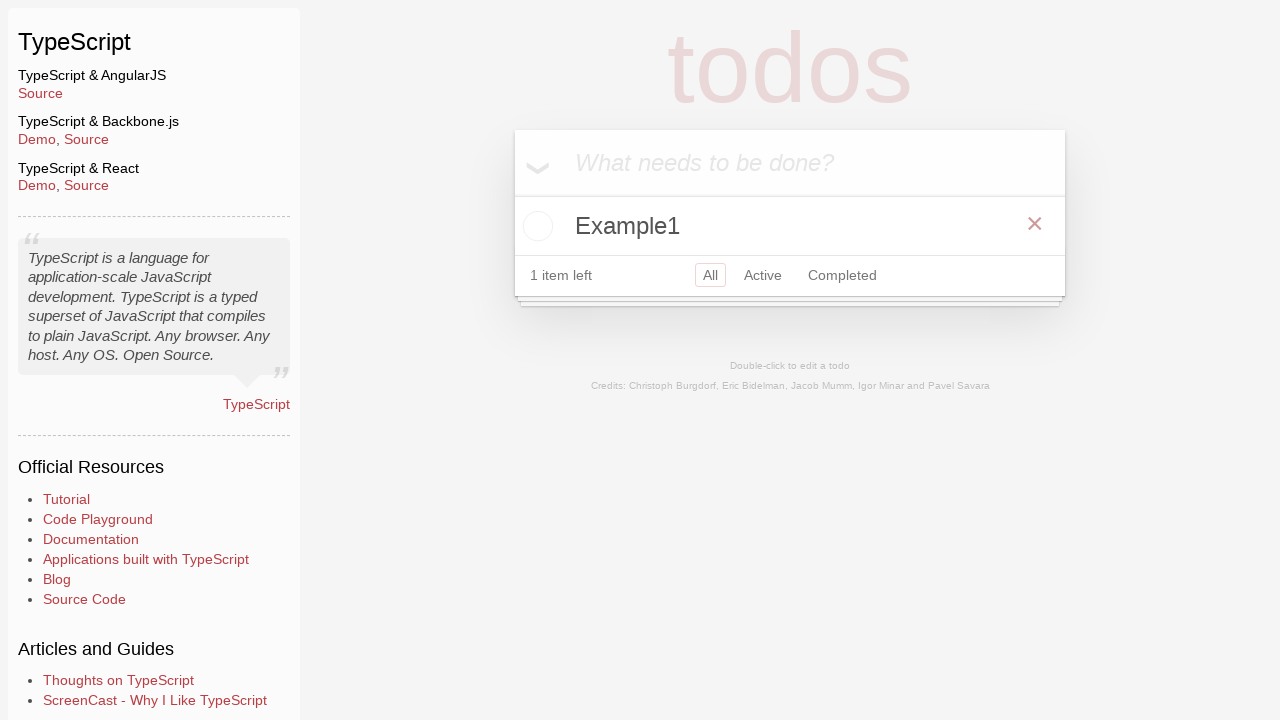

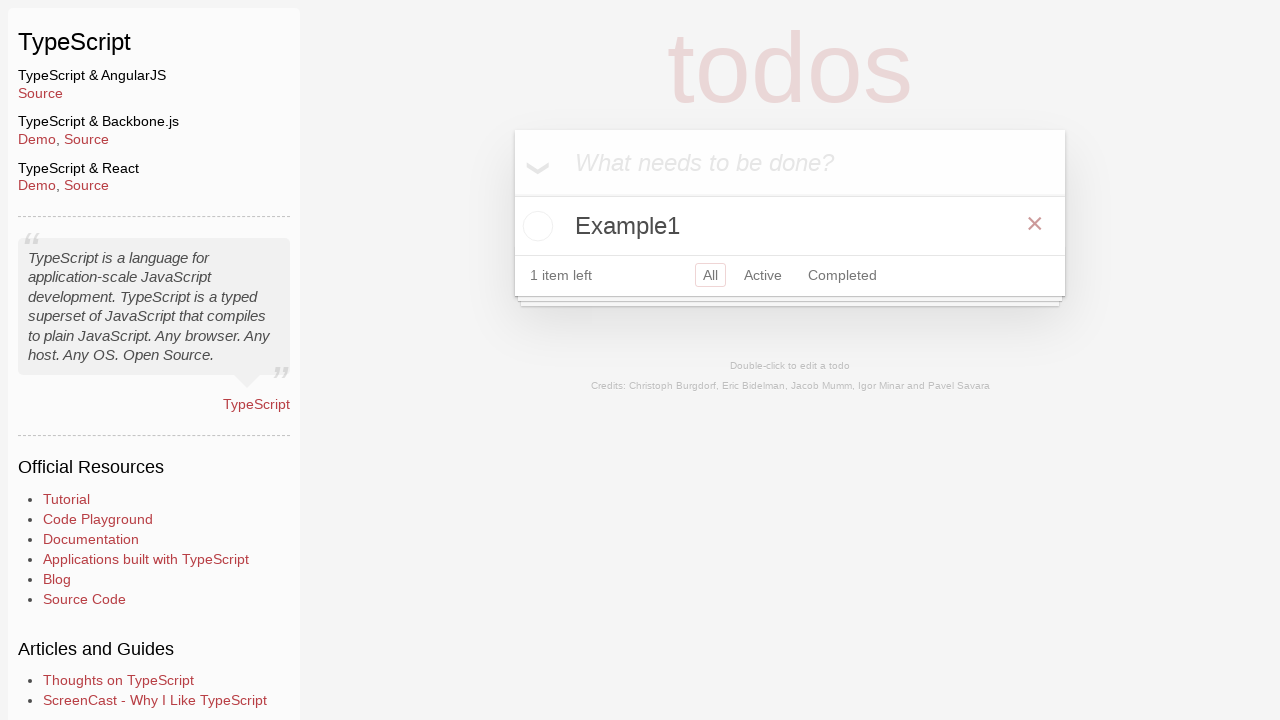